Tests the add/remove elements functionality by clicking the Add Element button 10 times to create delete buttons, then clicking all 10 delete buttons to remove them.

Starting URL: https://the-internet.herokuapp.com/add_remove_elements/

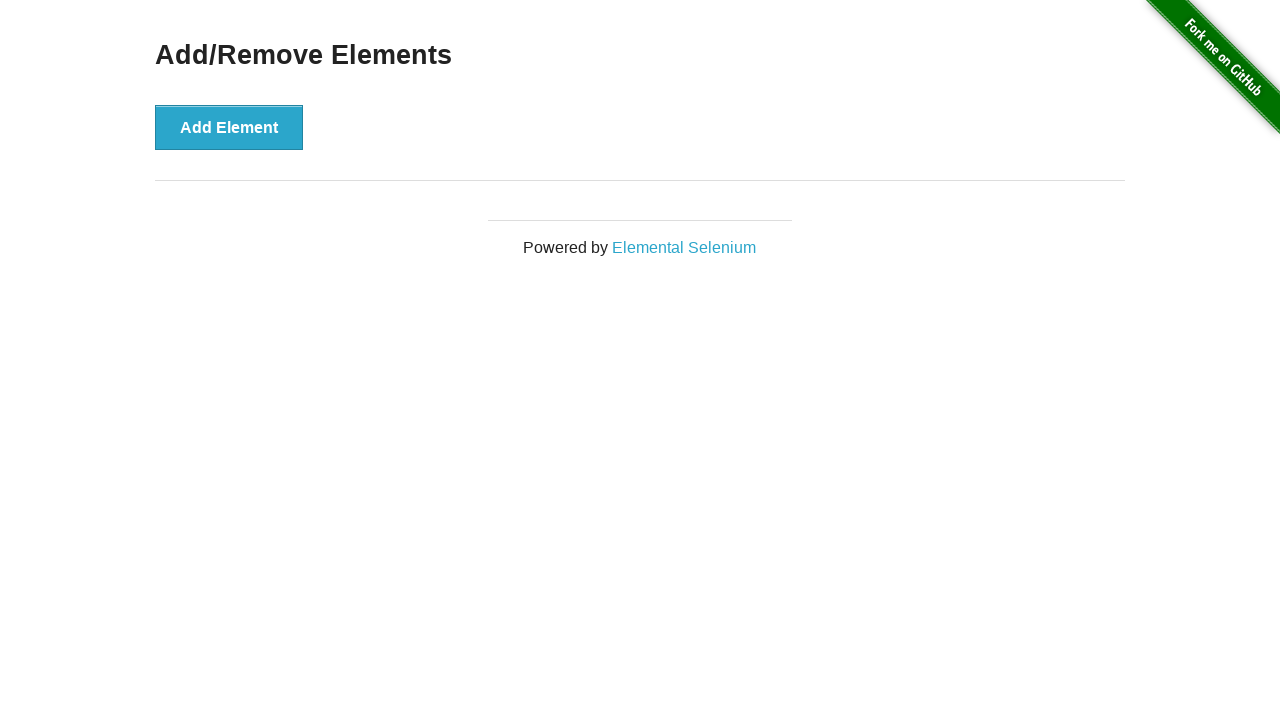

Clicked Add Element button (iteration 1/10) at (229, 127) on xpath=//button[@onclick='addElement()']
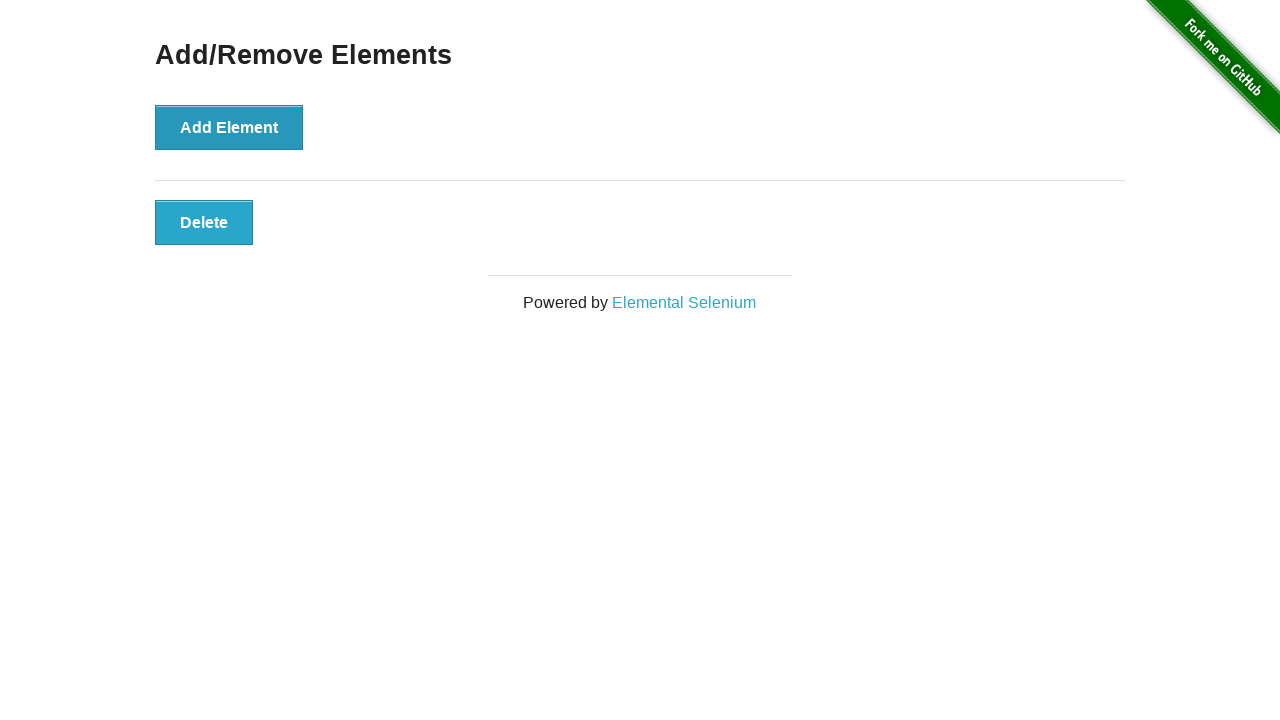

Clicked Add Element button (iteration 2/10) at (229, 127) on xpath=//button[@onclick='addElement()']
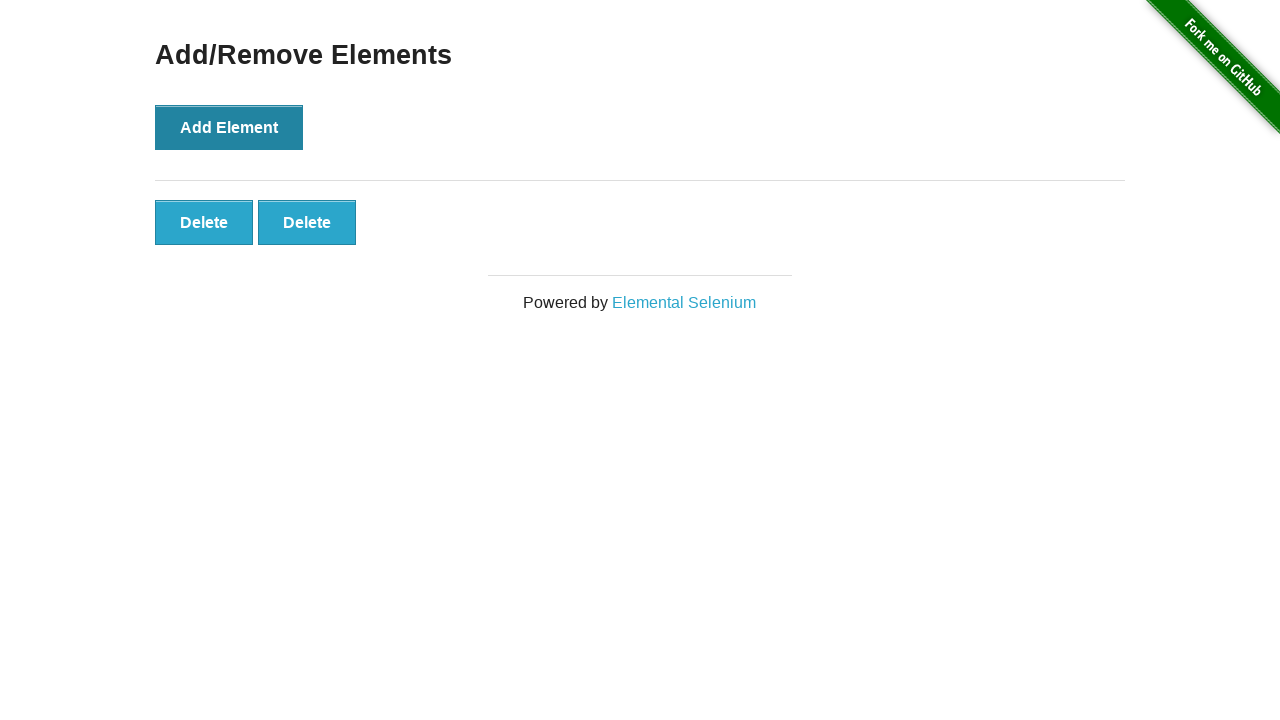

Clicked Add Element button (iteration 3/10) at (229, 127) on xpath=//button[@onclick='addElement()']
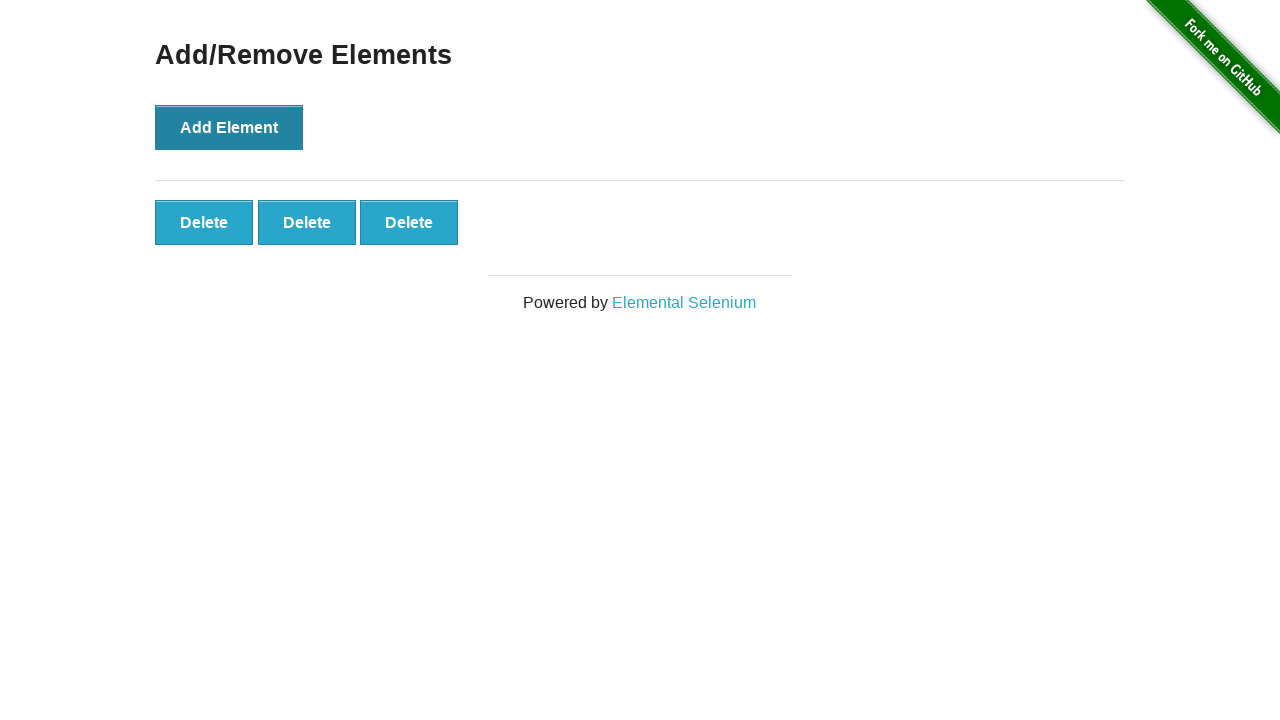

Clicked Add Element button (iteration 4/10) at (229, 127) on xpath=//button[@onclick='addElement()']
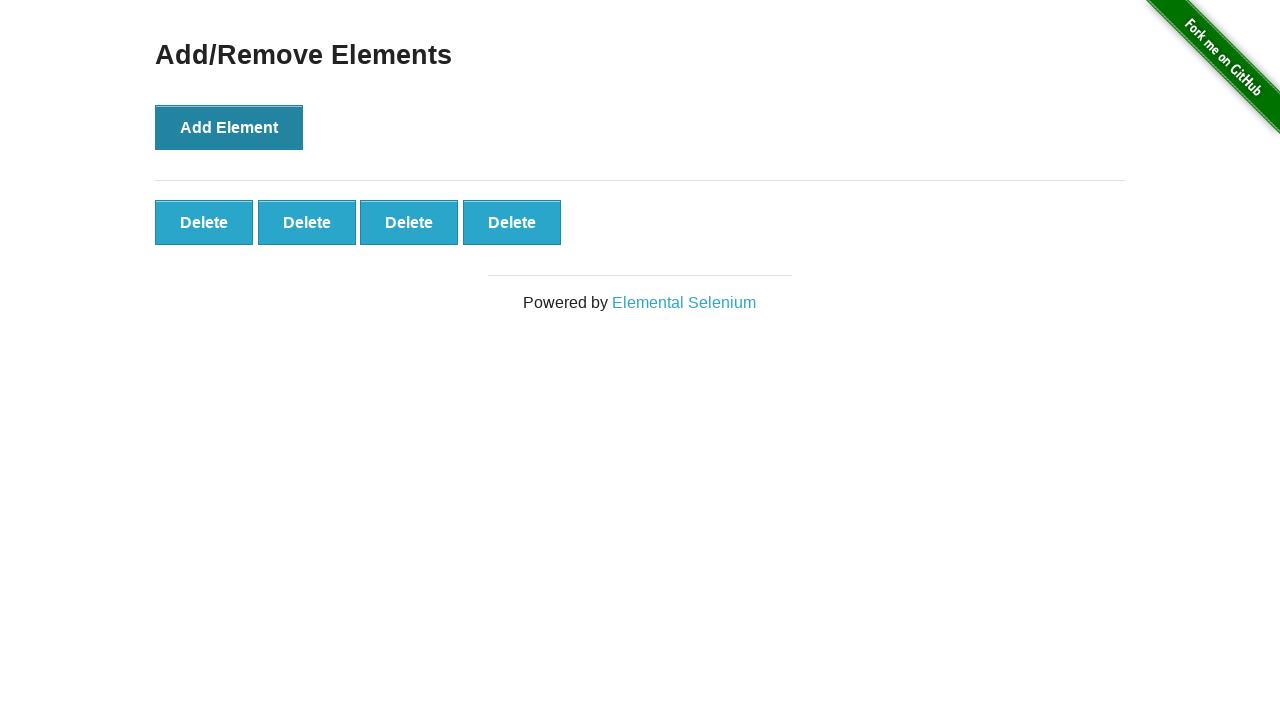

Clicked Add Element button (iteration 5/10) at (229, 127) on xpath=//button[@onclick='addElement()']
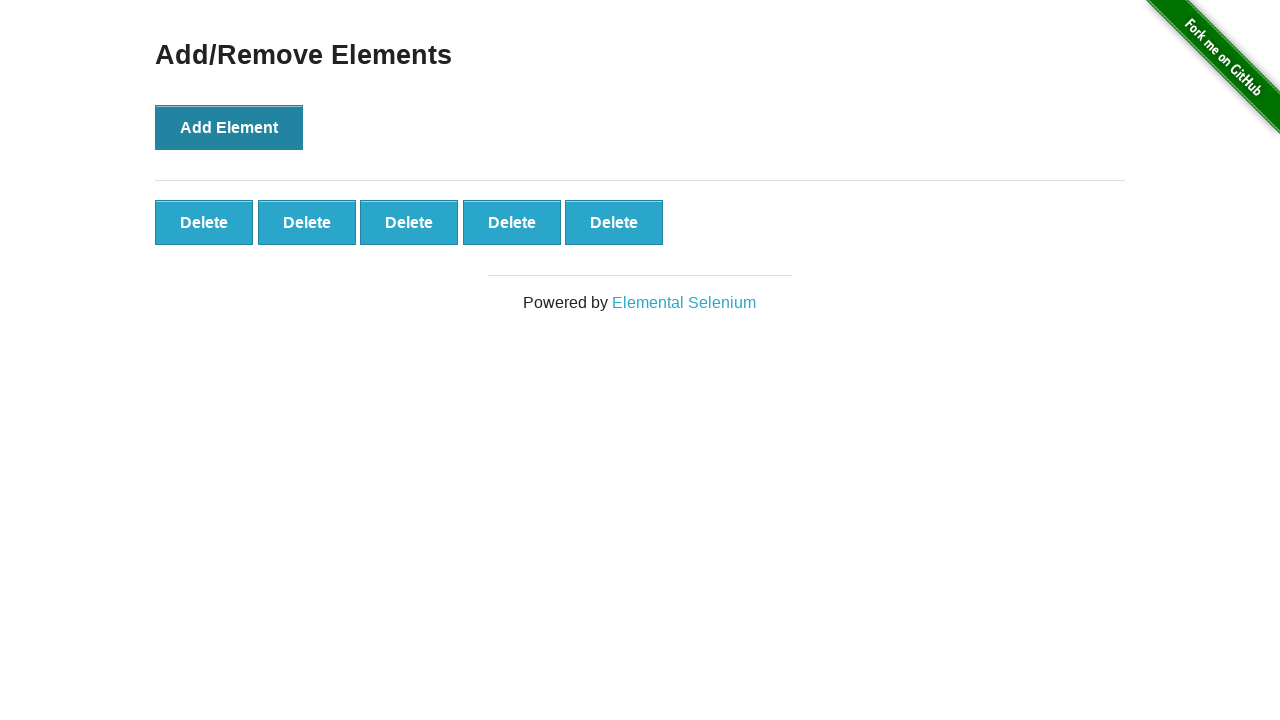

Clicked Add Element button (iteration 6/10) at (229, 127) on xpath=//button[@onclick='addElement()']
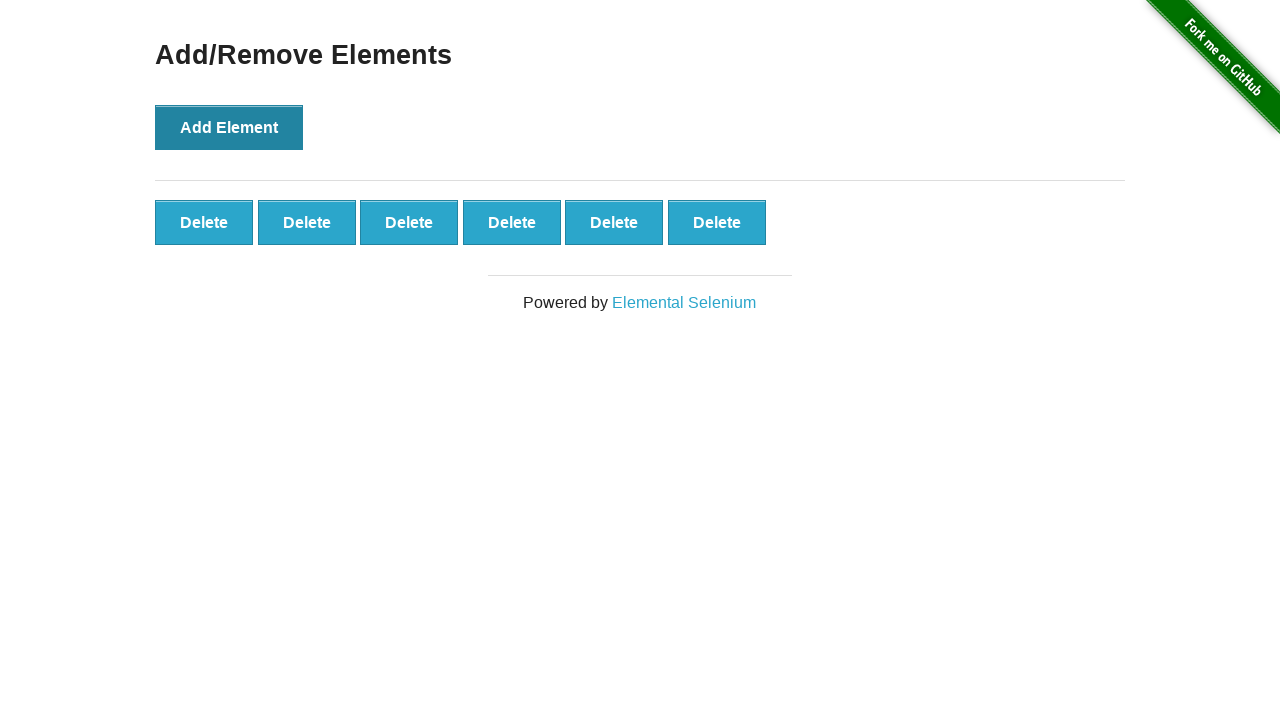

Clicked Add Element button (iteration 7/10) at (229, 127) on xpath=//button[@onclick='addElement()']
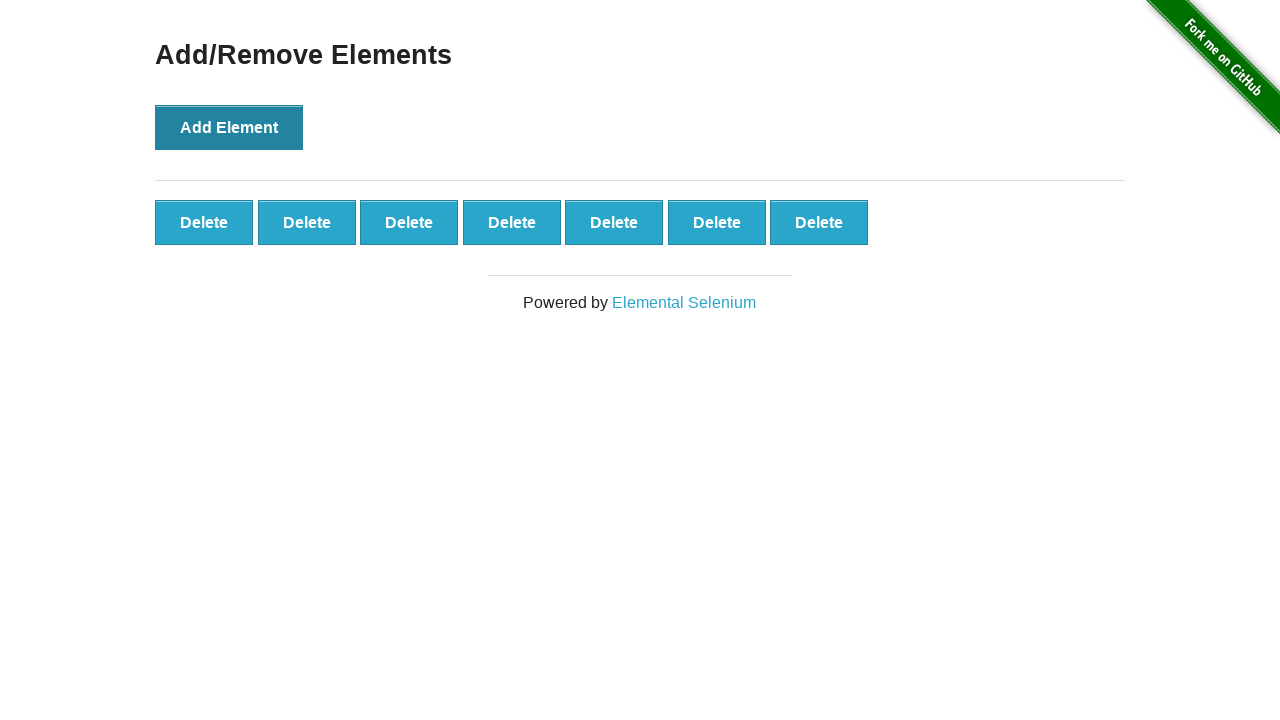

Clicked Add Element button (iteration 8/10) at (229, 127) on xpath=//button[@onclick='addElement()']
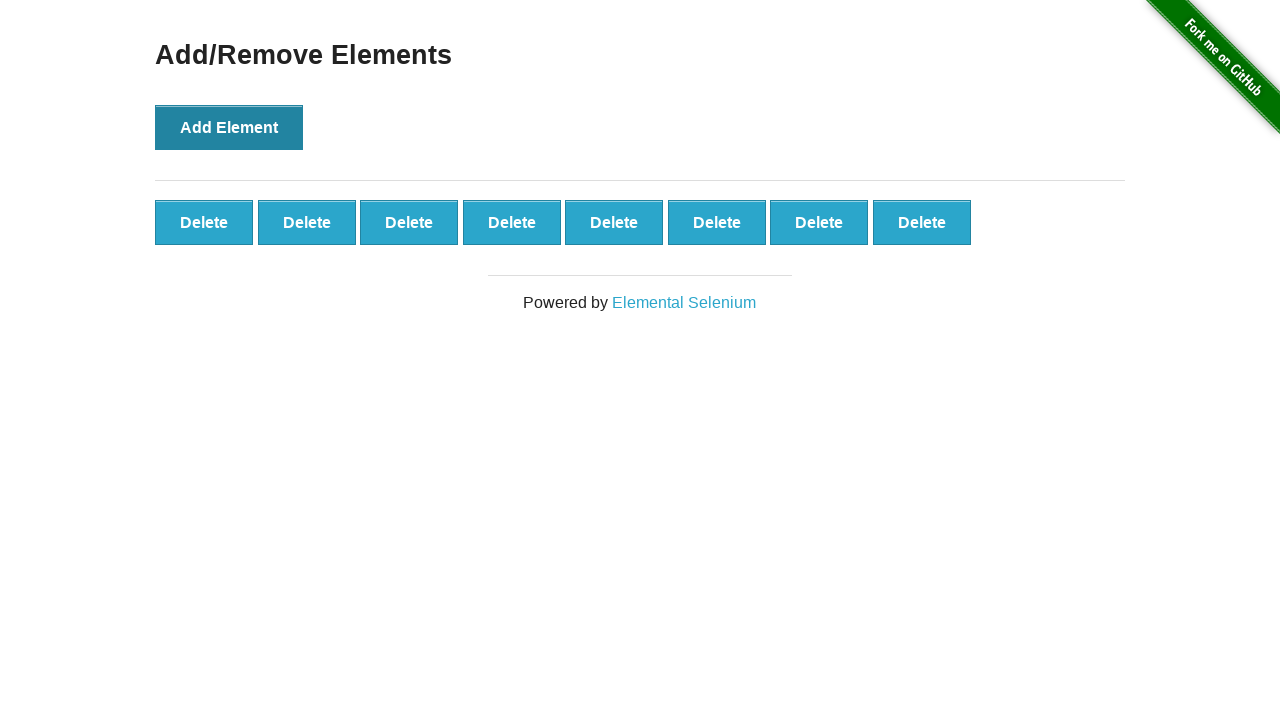

Clicked Add Element button (iteration 9/10) at (229, 127) on xpath=//button[@onclick='addElement()']
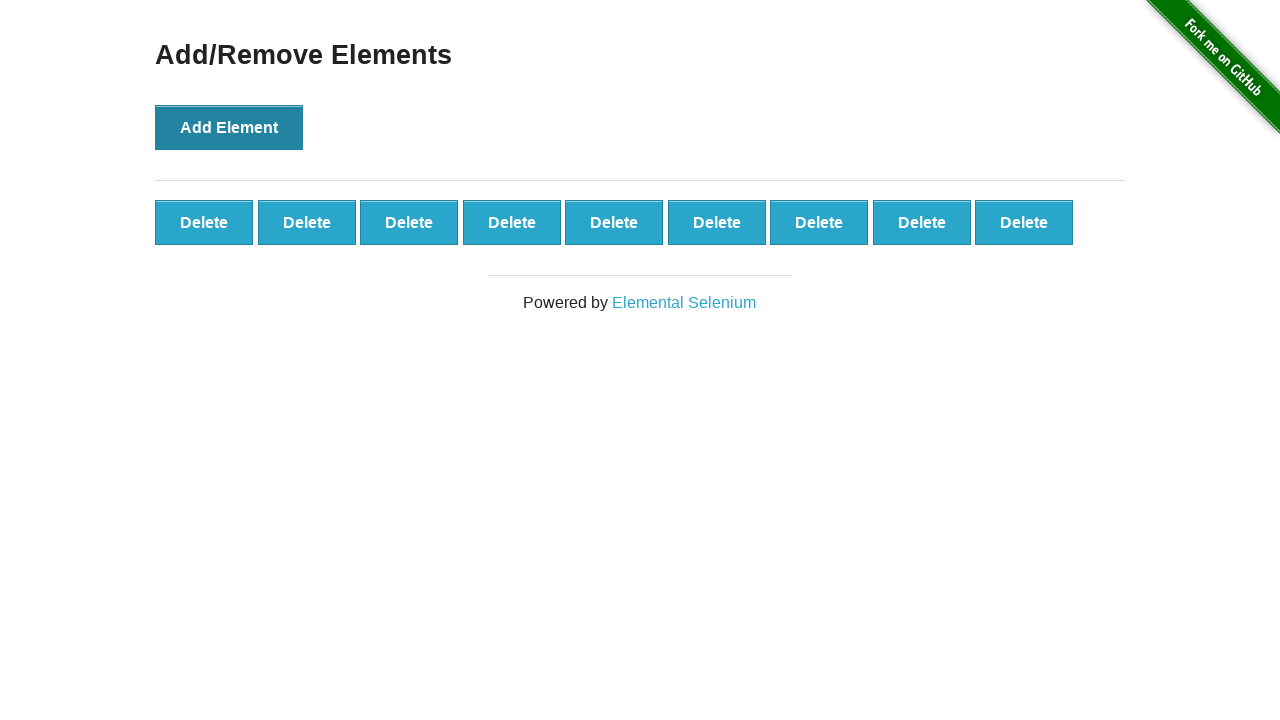

Clicked Add Element button (iteration 10/10) at (229, 127) on xpath=//button[@onclick='addElement()']
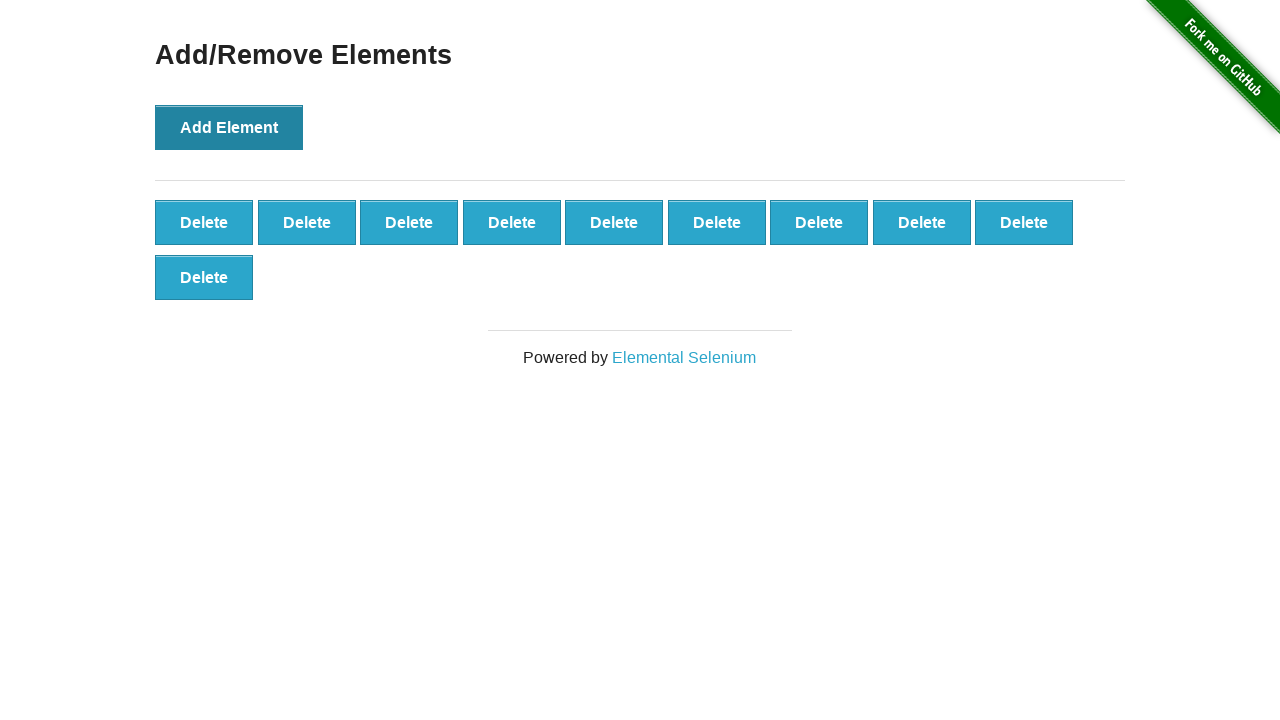

Verified 10 delete buttons were created
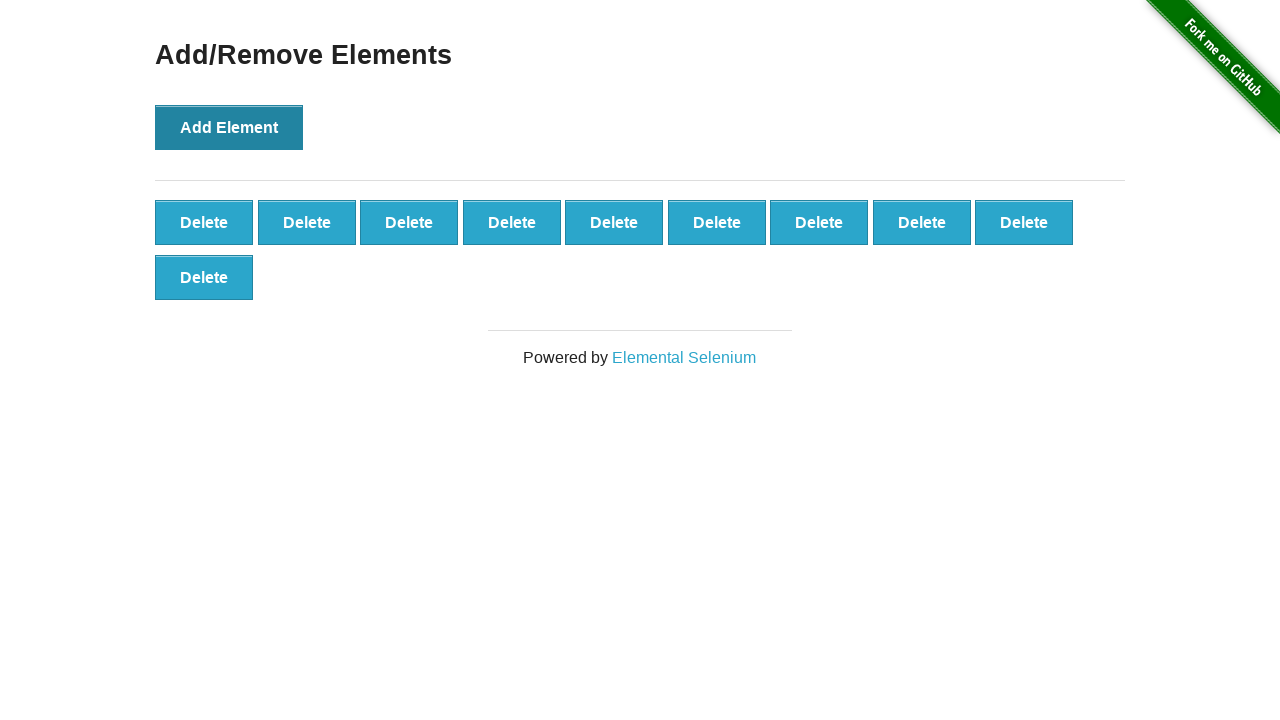

Clicked delete button (iteration 1/10) to remove added element at (204, 222) on button.added-manually >> nth=0
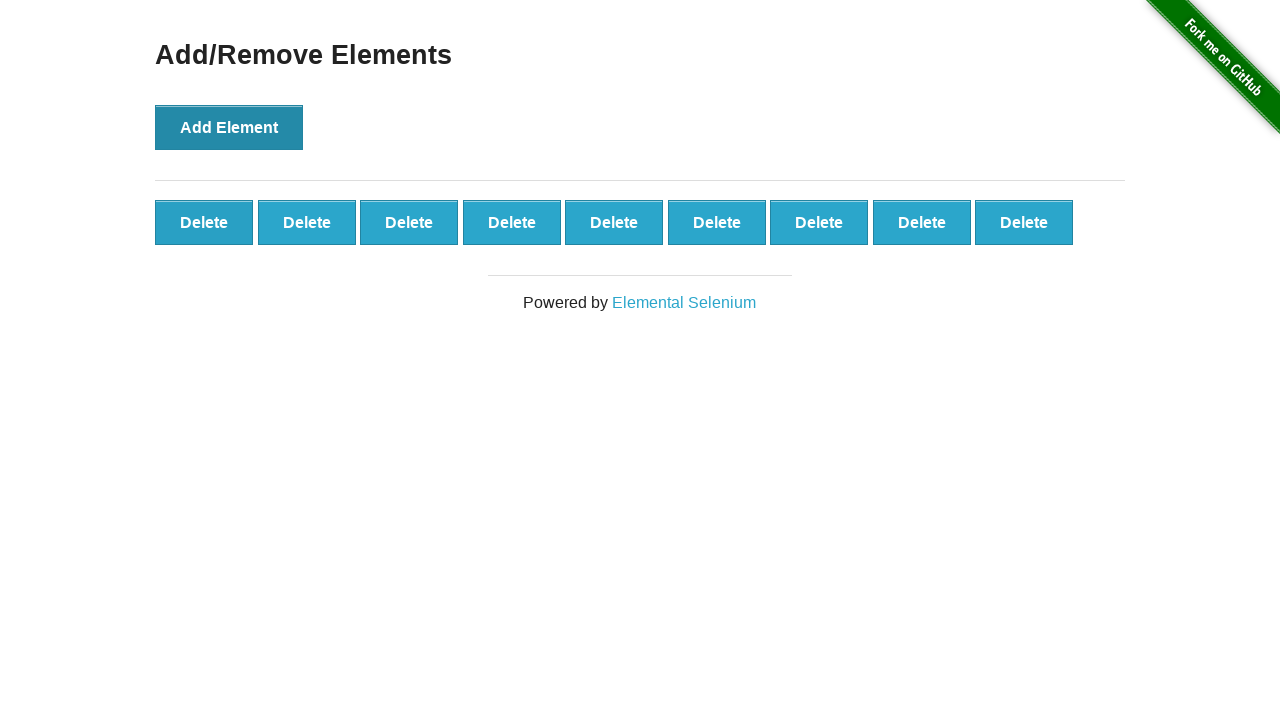

Clicked delete button (iteration 2/10) to remove added element at (204, 222) on button.added-manually >> nth=0
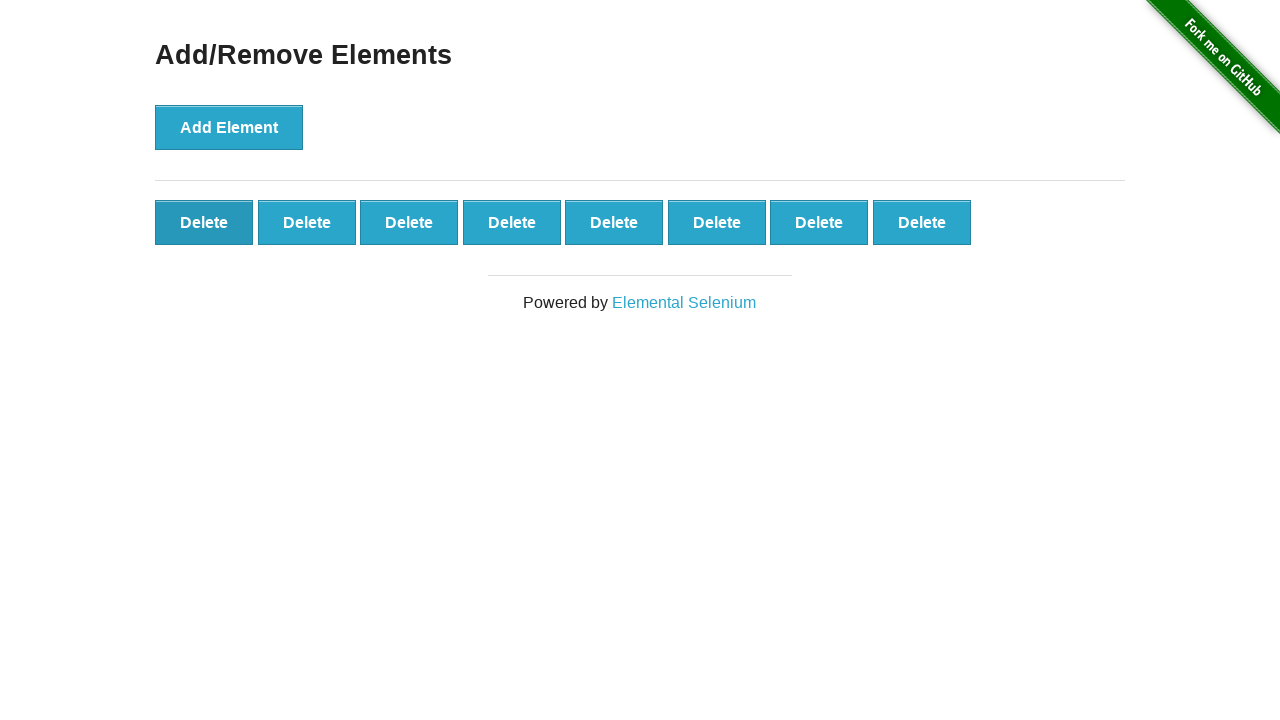

Clicked delete button (iteration 3/10) to remove added element at (204, 222) on button.added-manually >> nth=0
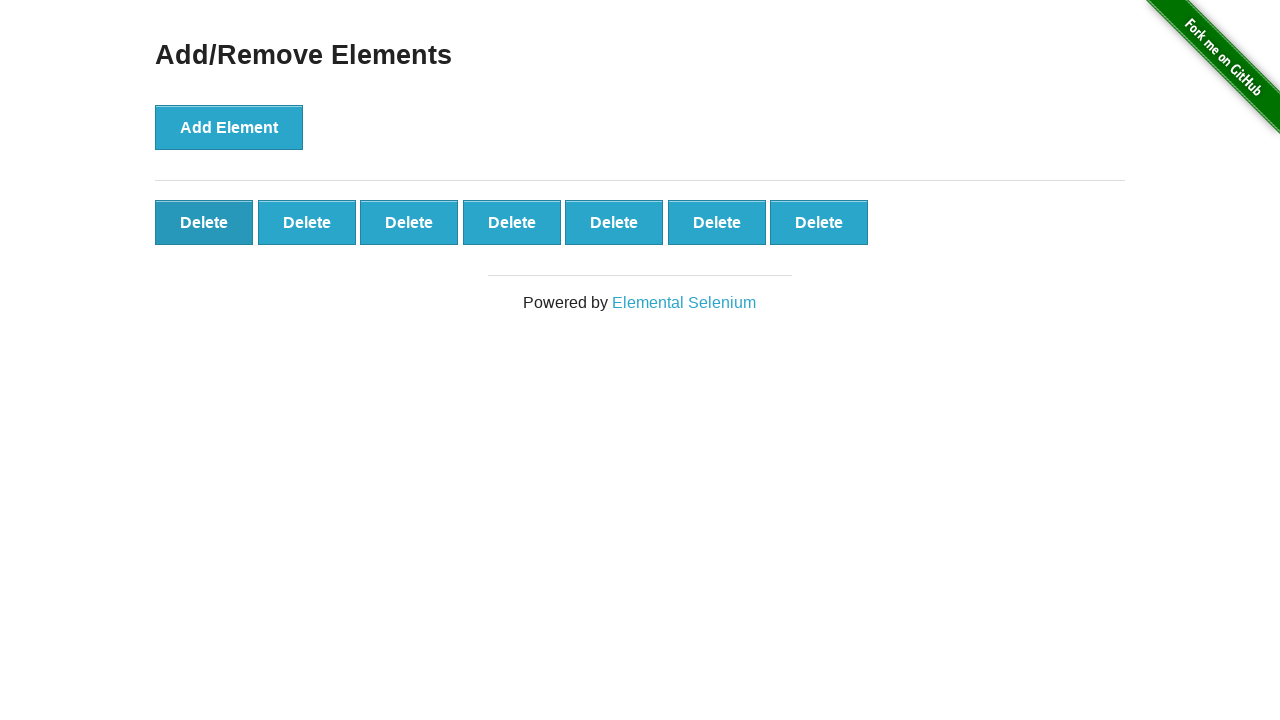

Clicked delete button (iteration 4/10) to remove added element at (204, 222) on button.added-manually >> nth=0
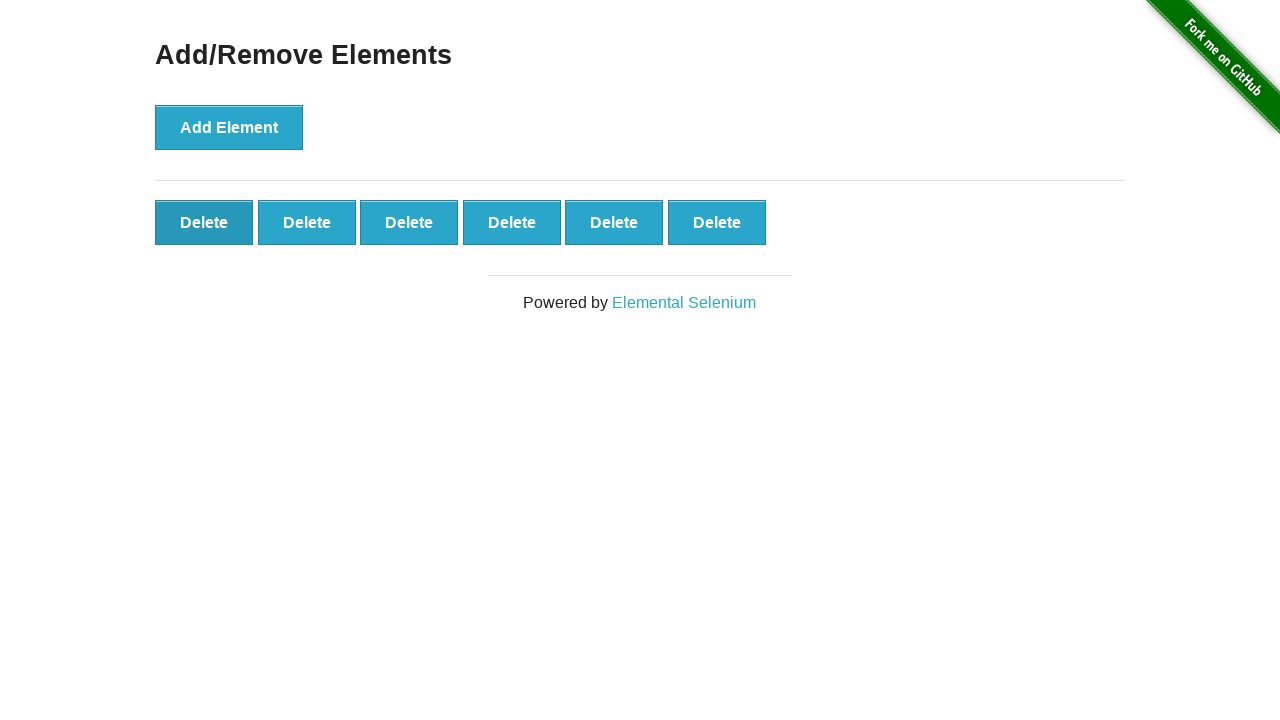

Clicked delete button (iteration 5/10) to remove added element at (204, 222) on button.added-manually >> nth=0
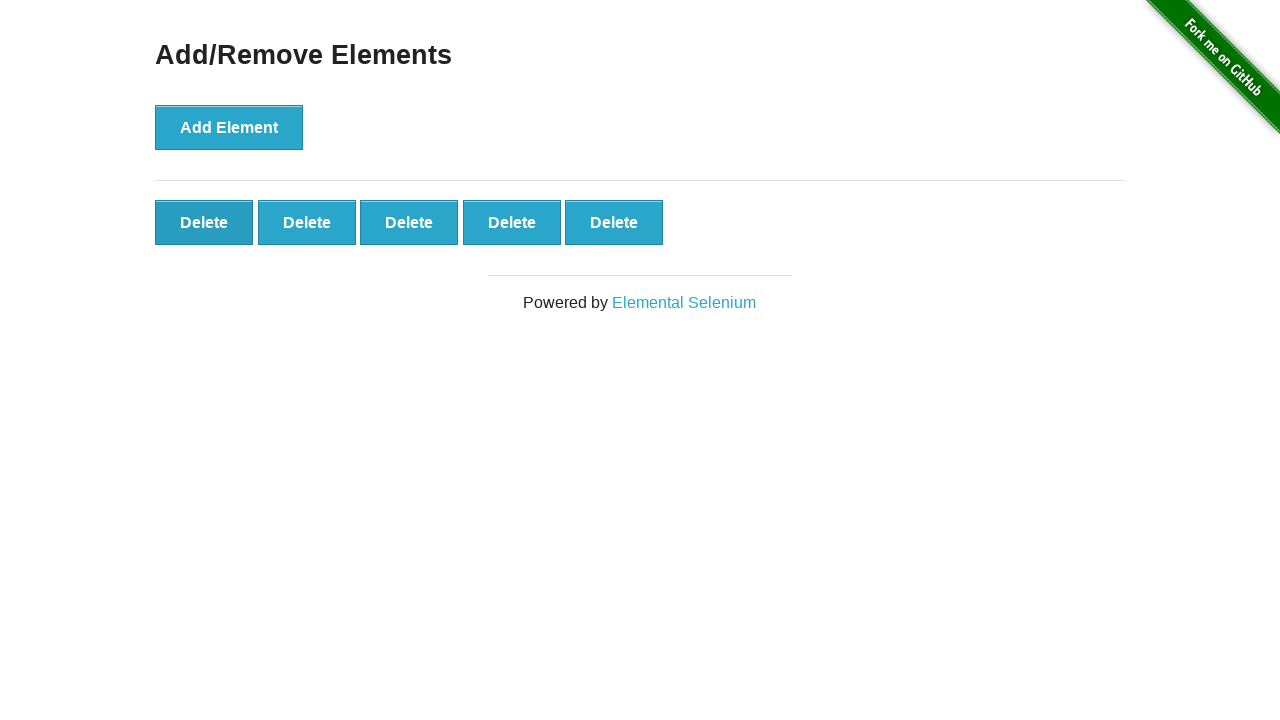

Clicked delete button (iteration 6/10) to remove added element at (204, 222) on button.added-manually >> nth=0
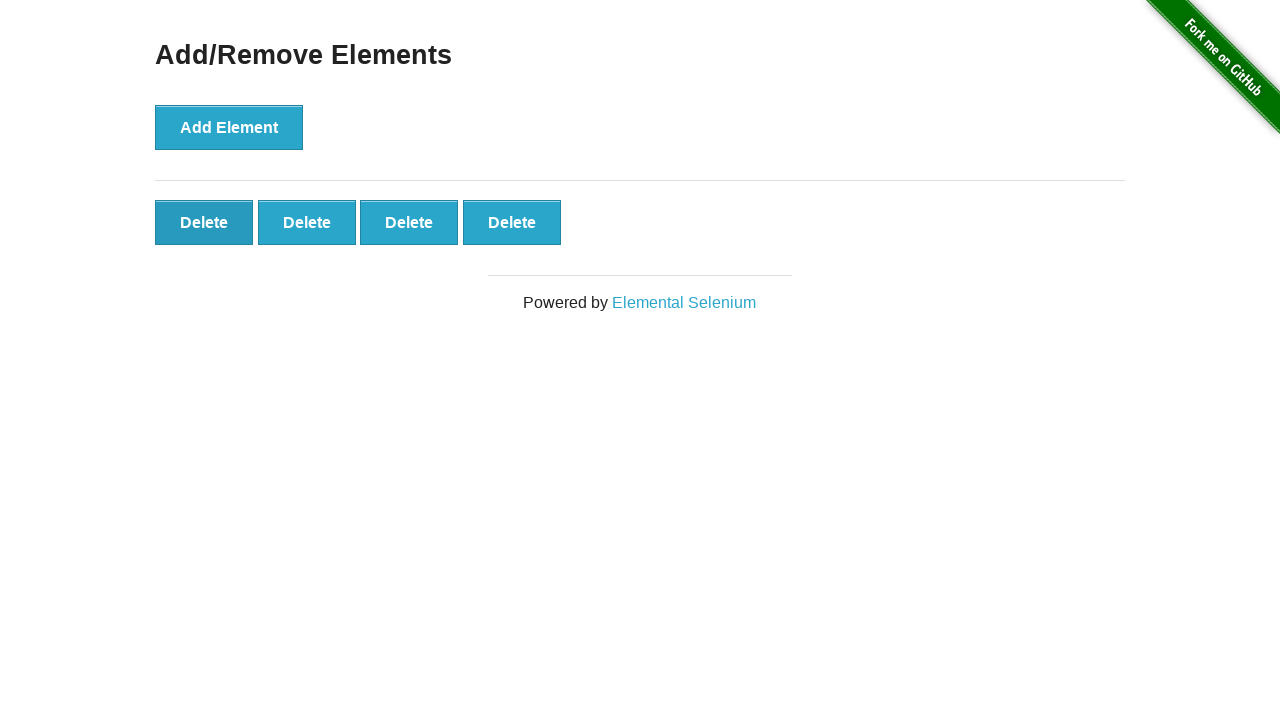

Clicked delete button (iteration 7/10) to remove added element at (204, 222) on button.added-manually >> nth=0
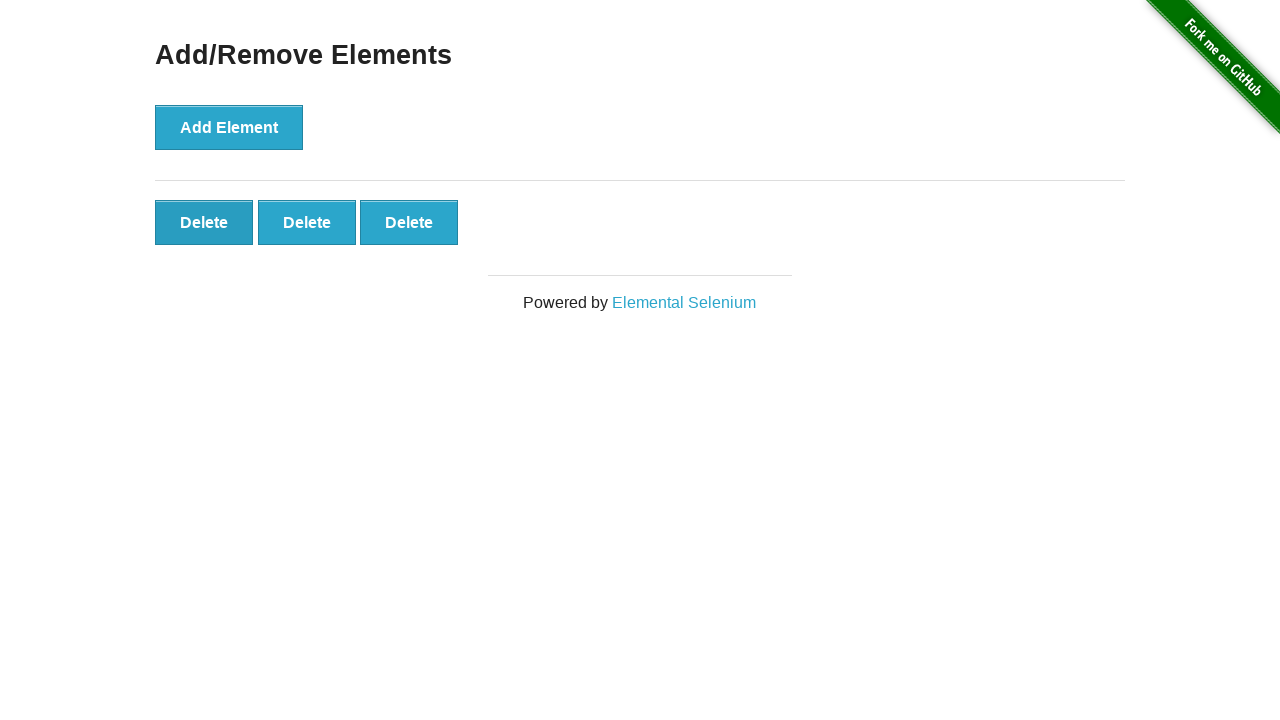

Clicked delete button (iteration 8/10) to remove added element at (204, 222) on button.added-manually >> nth=0
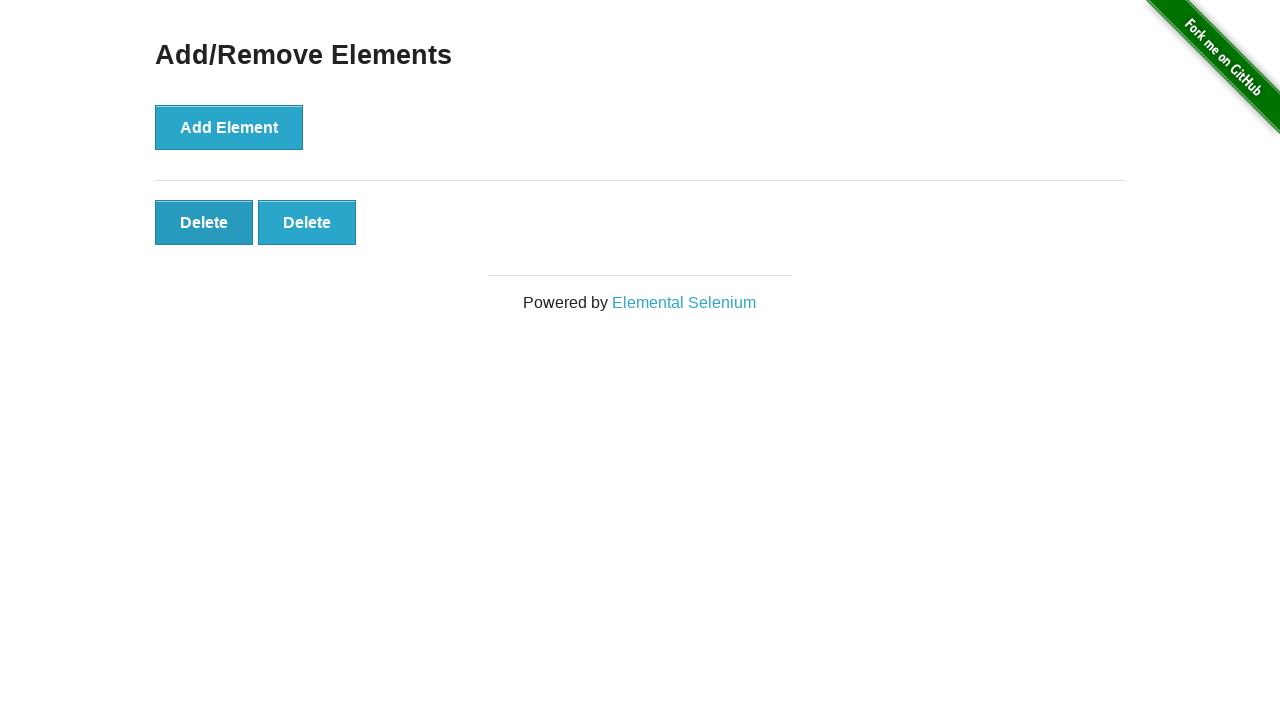

Clicked delete button (iteration 9/10) to remove added element at (204, 222) on button.added-manually >> nth=0
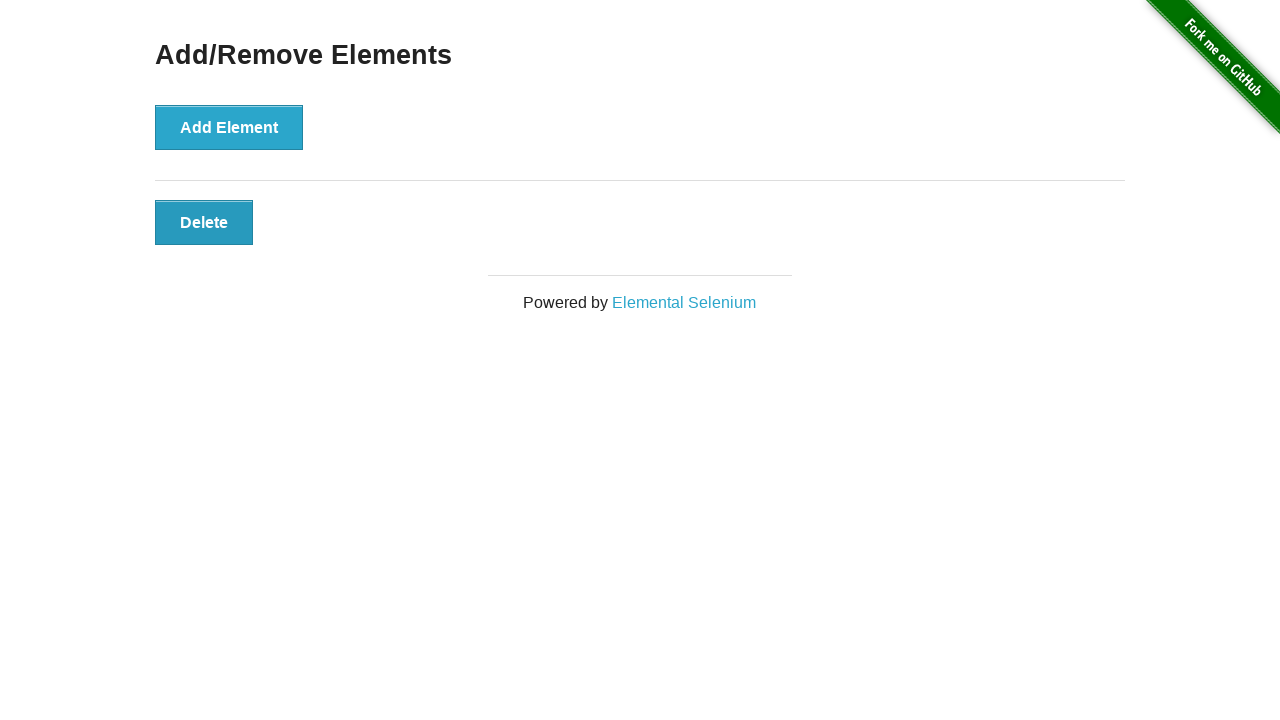

Clicked delete button (iteration 10/10) to remove added element at (204, 222) on button.added-manually >> nth=0
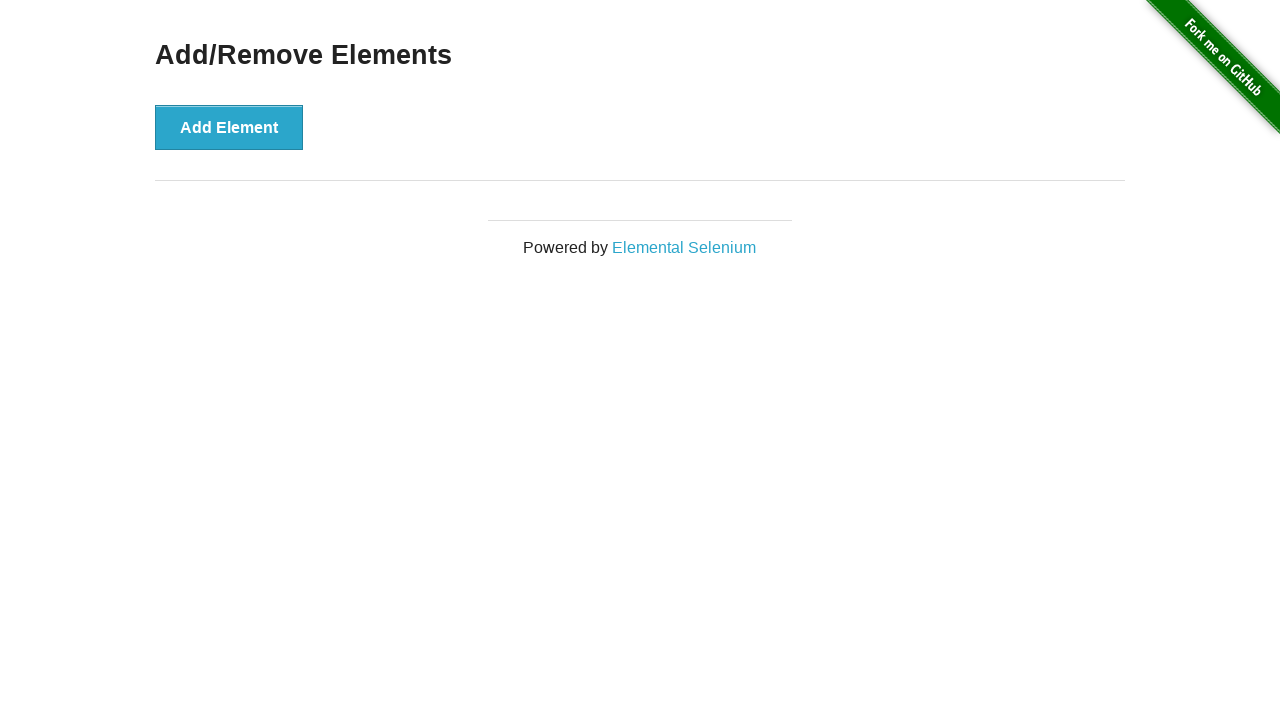

Verified all delete buttons have been removed
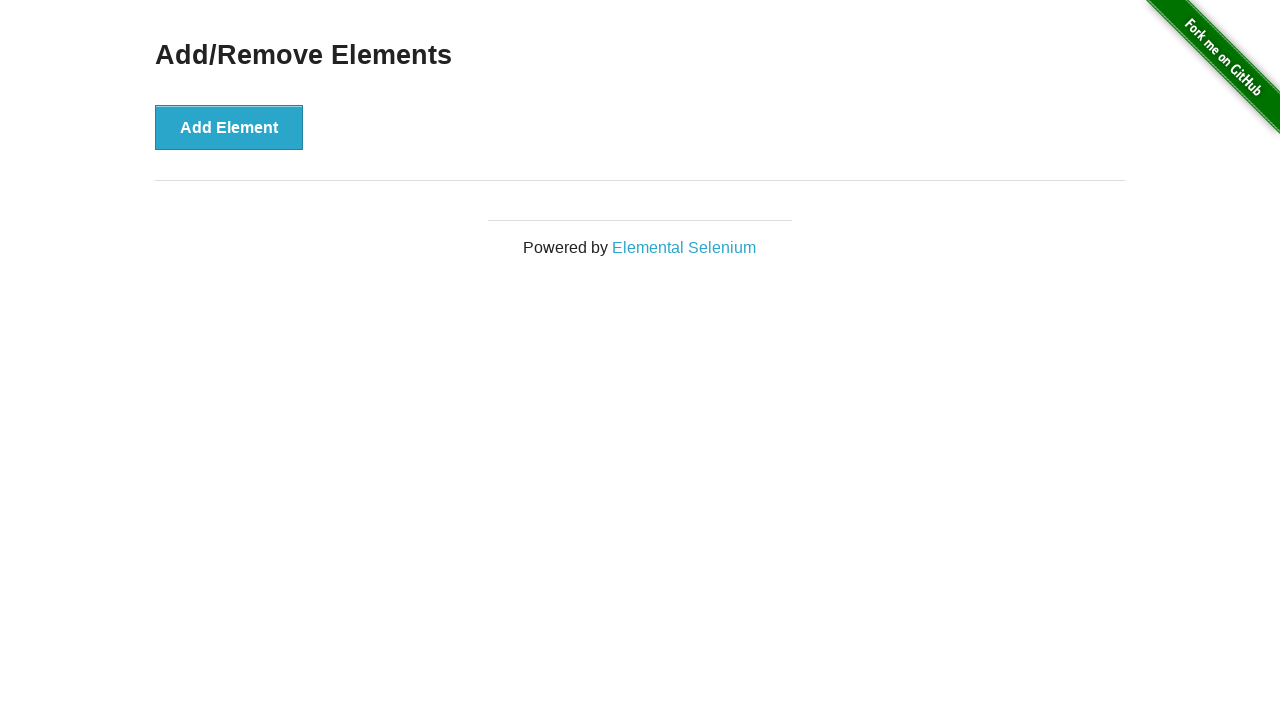

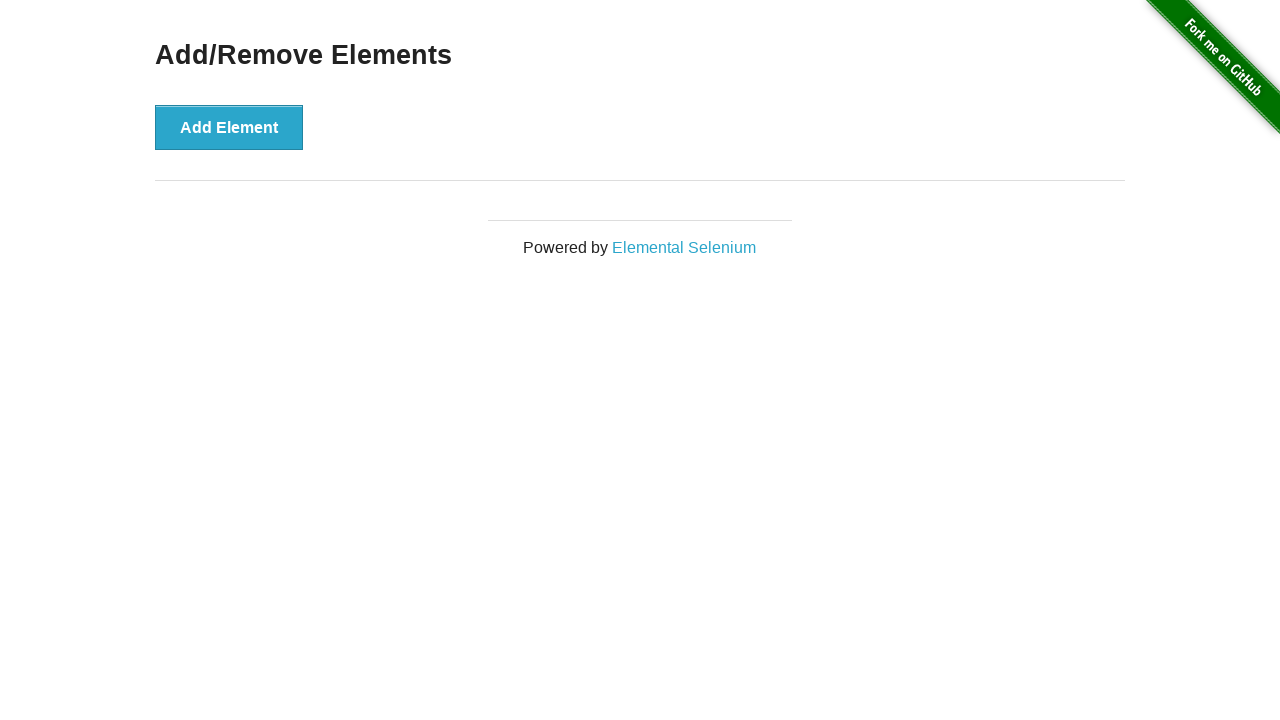